Tests browser back button navigation between filter views.

Starting URL: https://demo.playwright.dev/todomvc

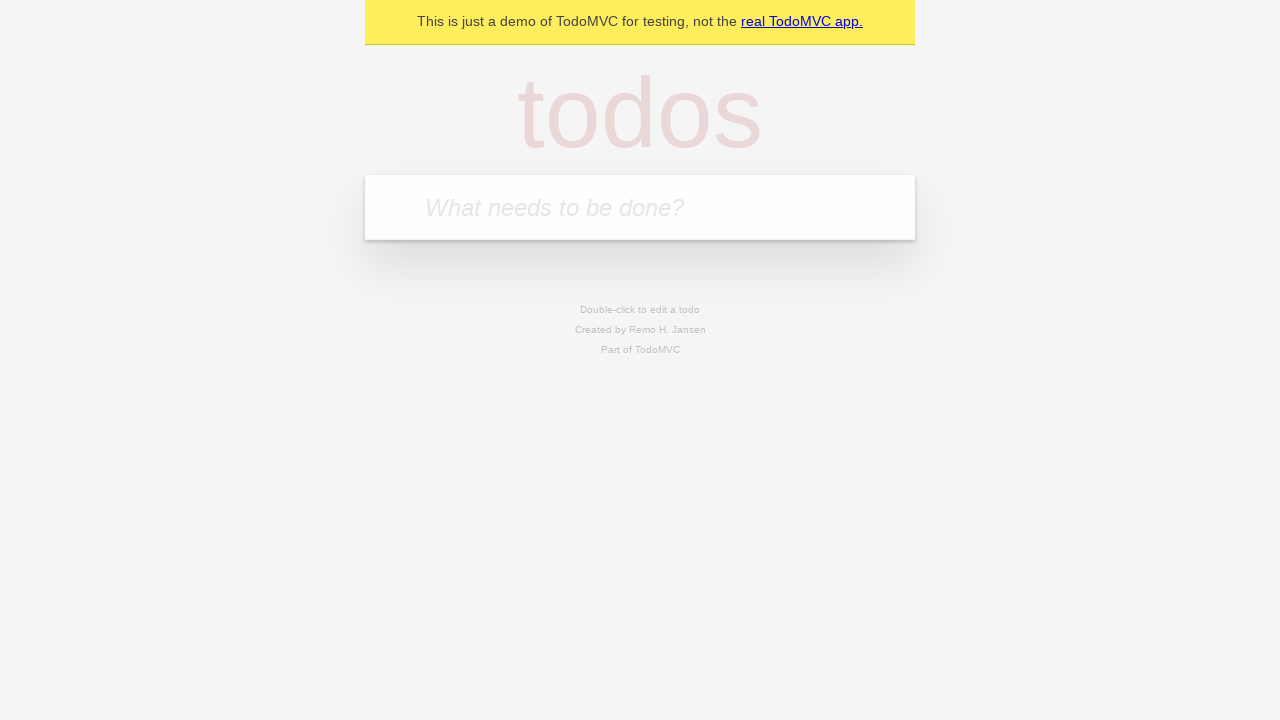

Filled new todo input with 'buy some cheese' on .new-todo
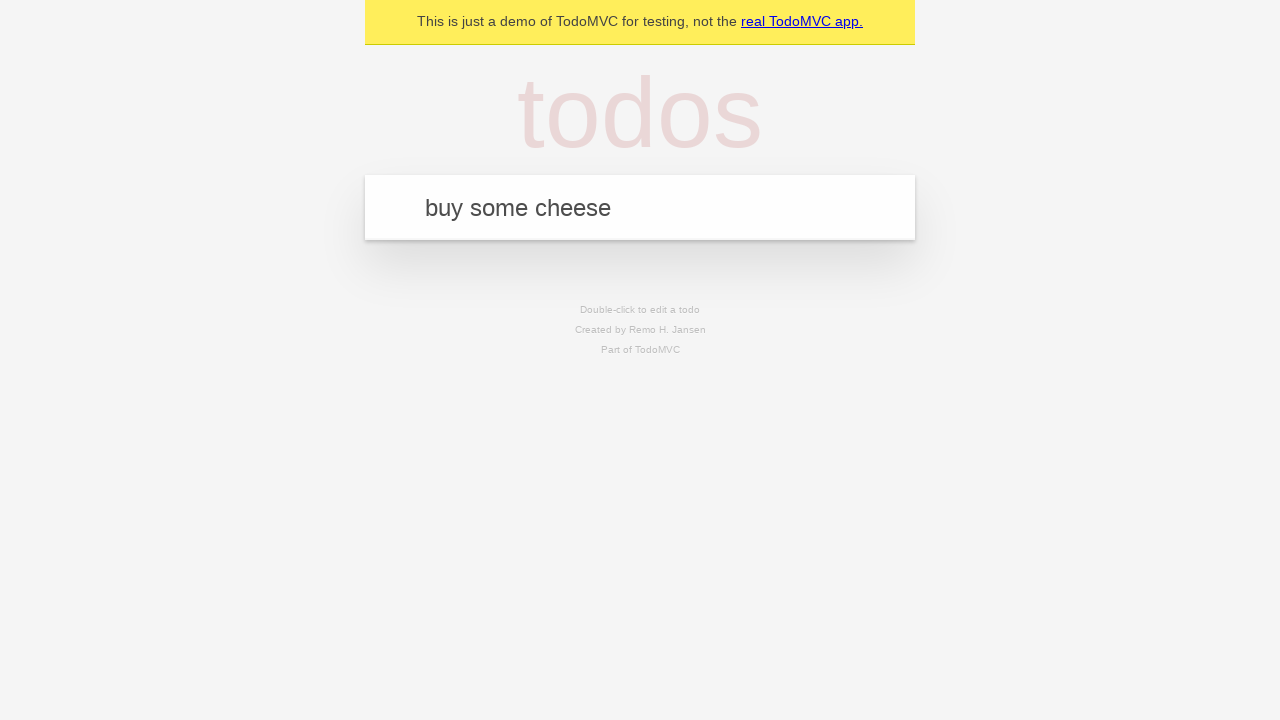

Pressed Enter to add first todo on .new-todo
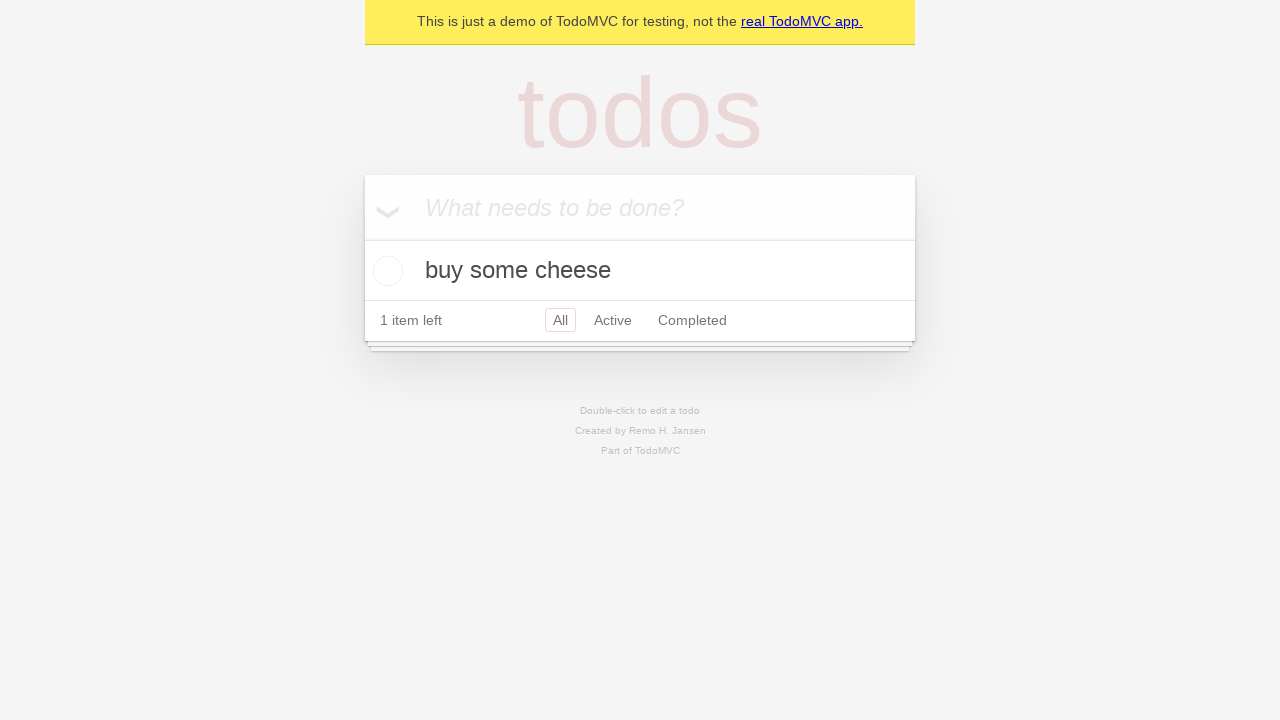

Filled new todo input with 'feed the cat' on .new-todo
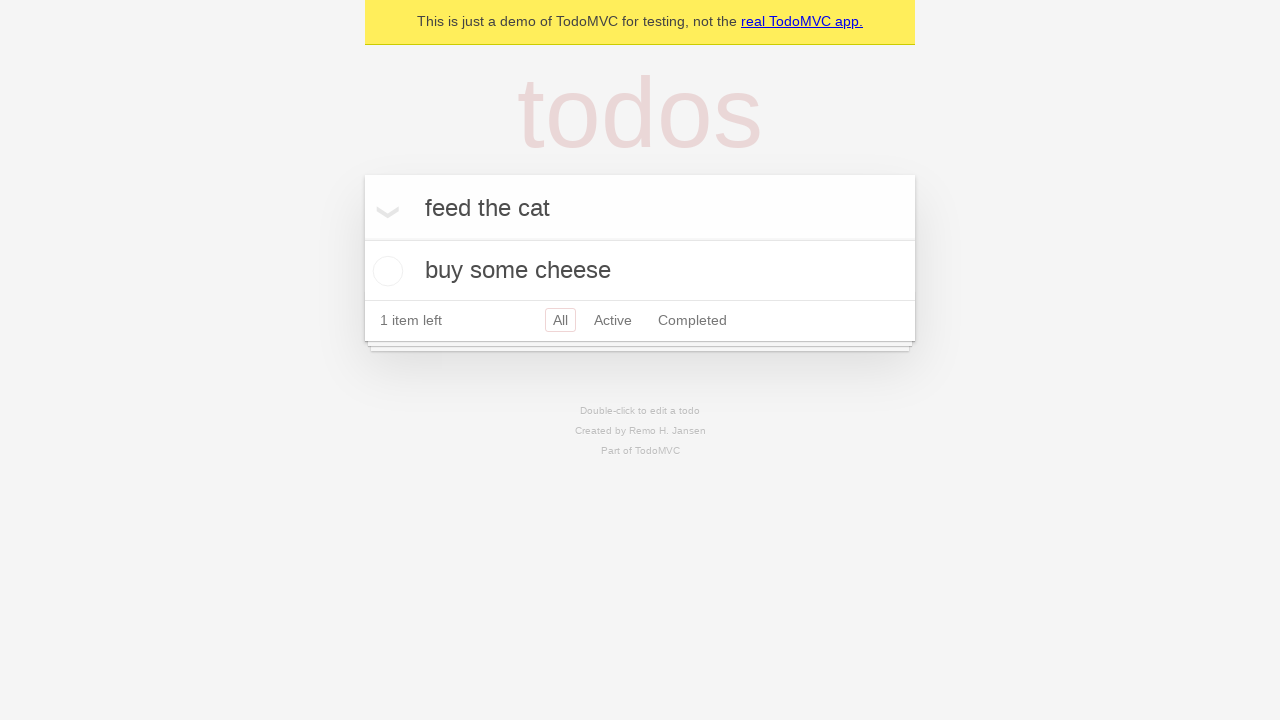

Pressed Enter to add second todo on .new-todo
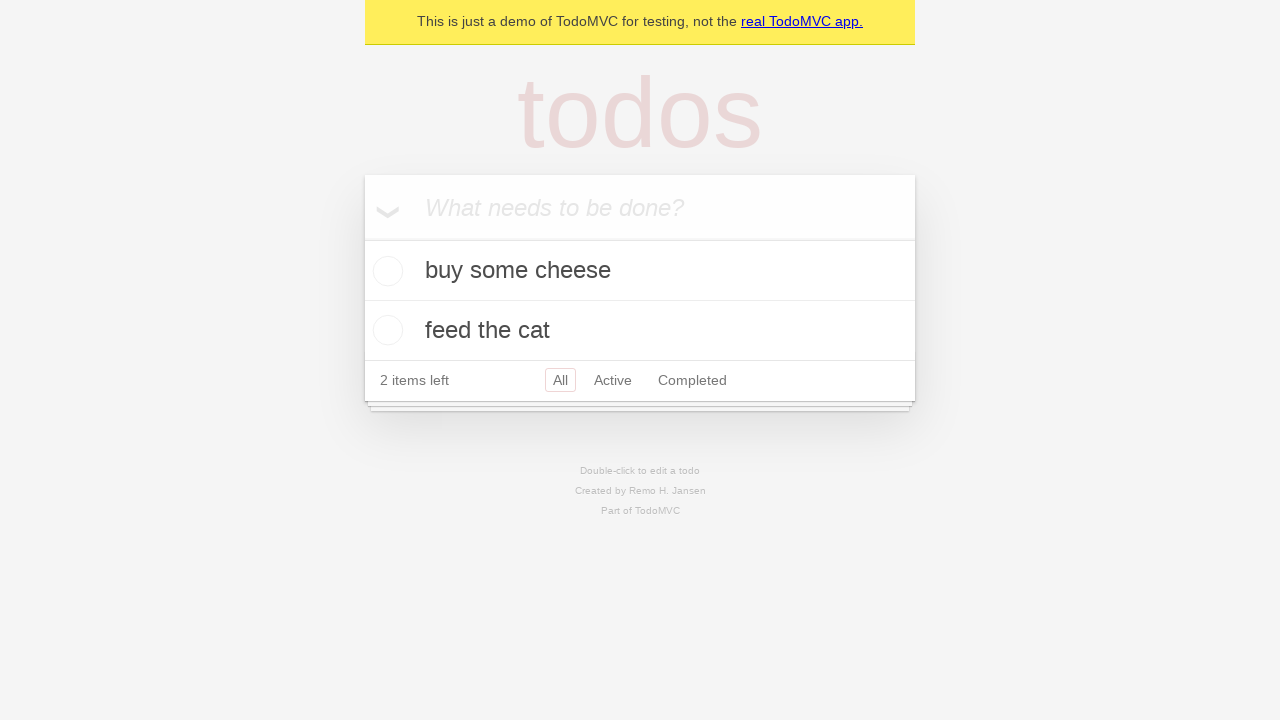

Filled new todo input with 'book a doctors appointment' on .new-todo
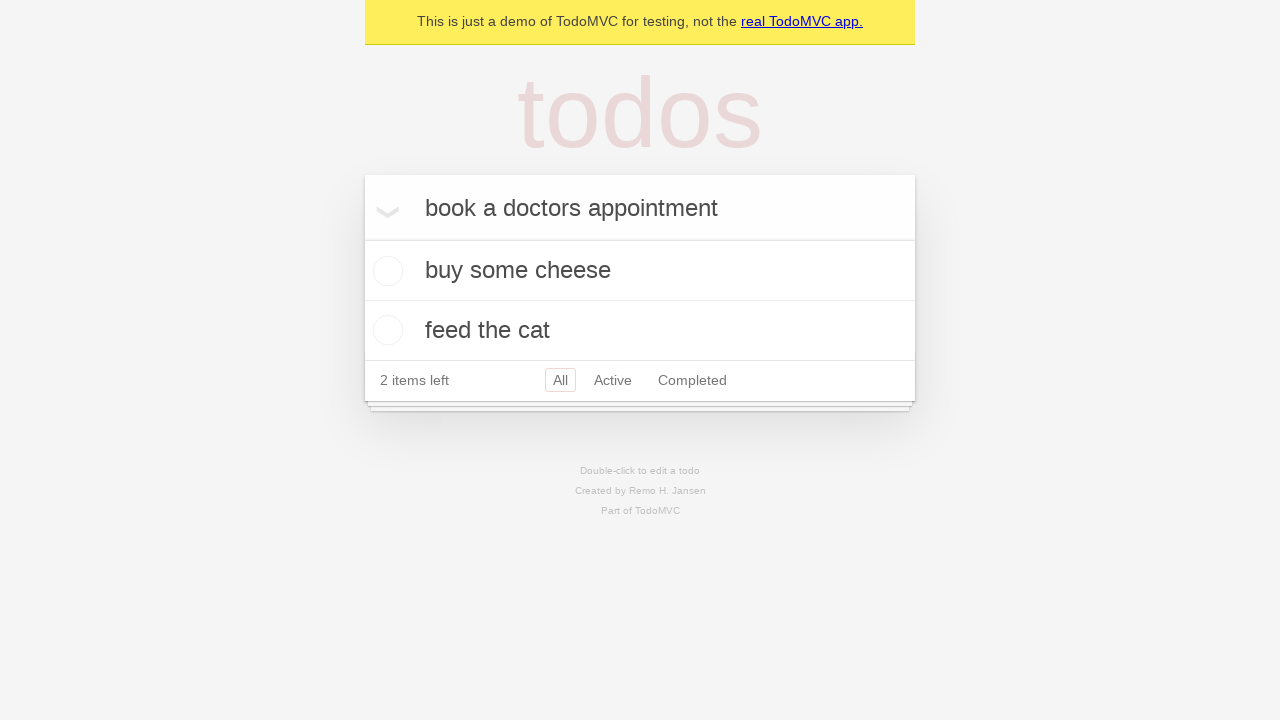

Pressed Enter to add third todo on .new-todo
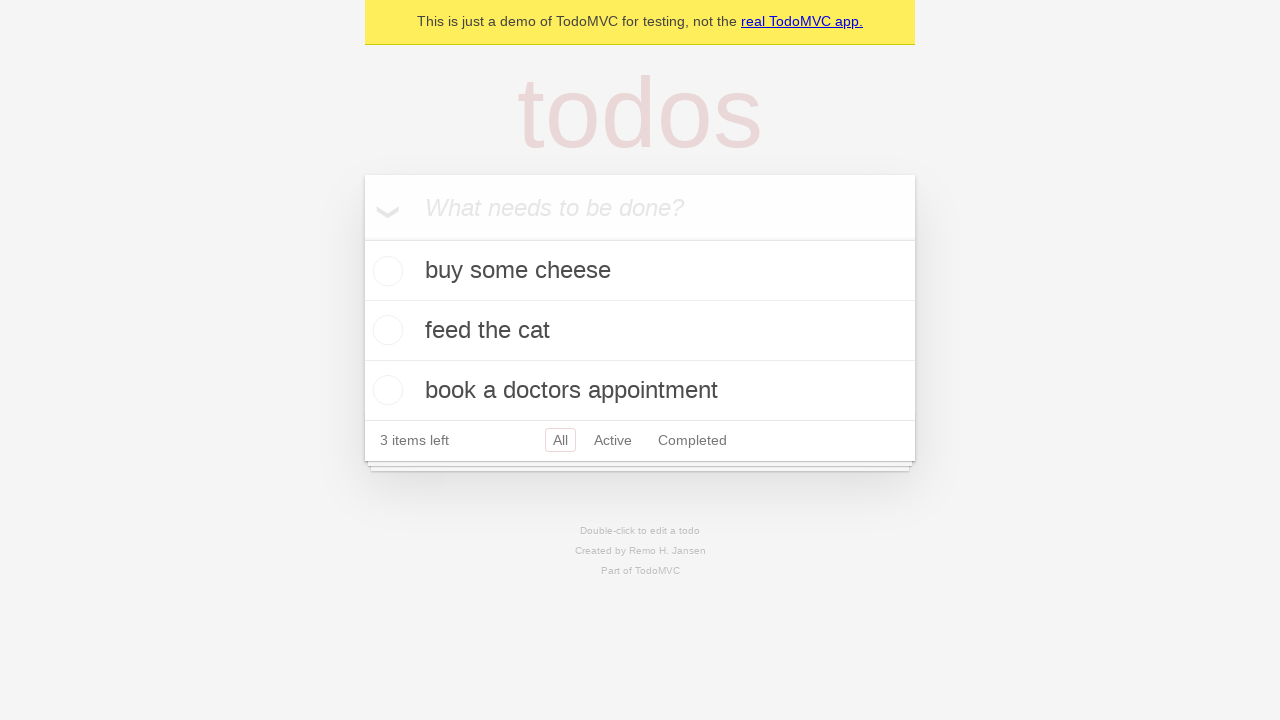

Waited for all three todos to appear in the list
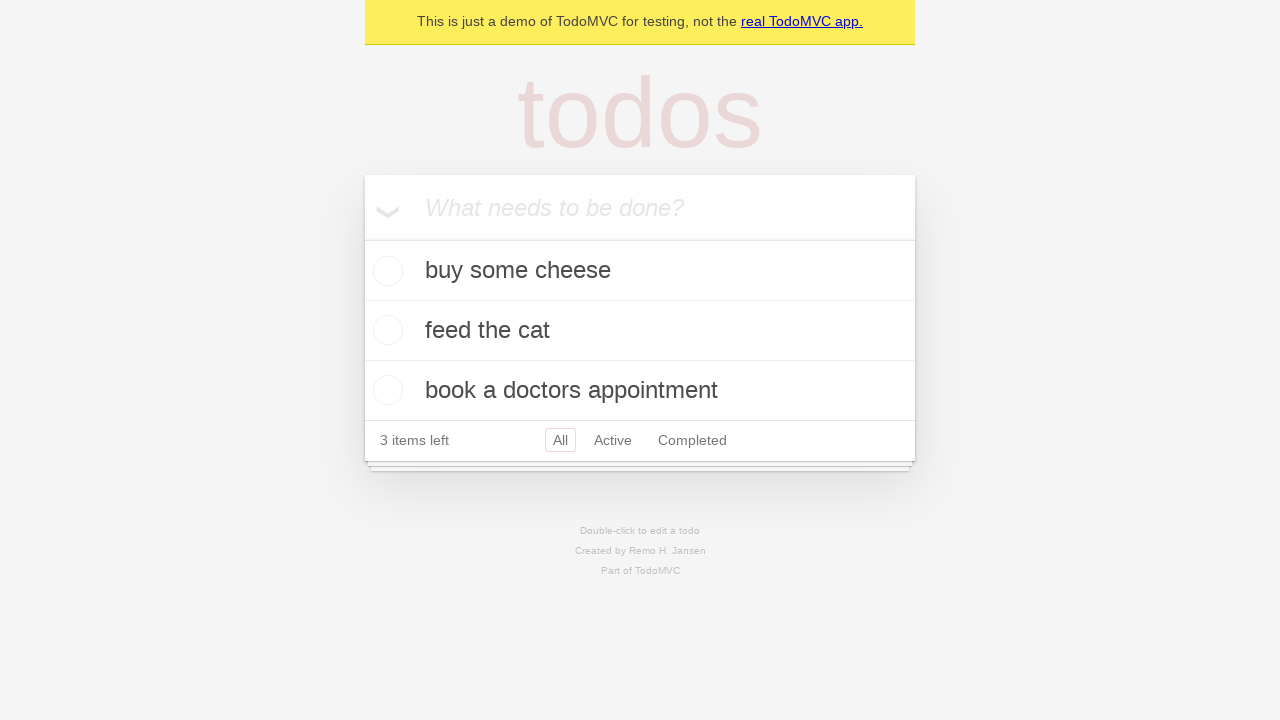

Checked the second todo as completed at (385, 330) on .todo-list li .toggle >> nth=1
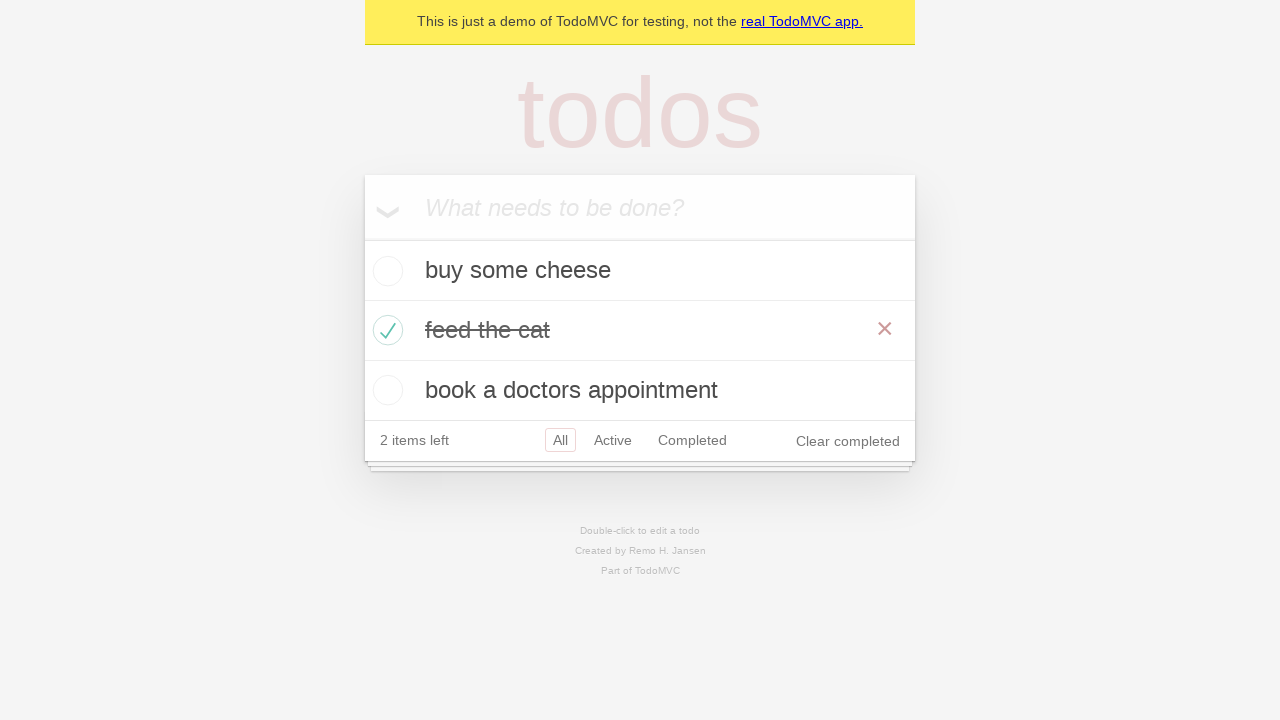

Clicked 'All' filter to show all todos at (560, 440) on .filters >> text=All
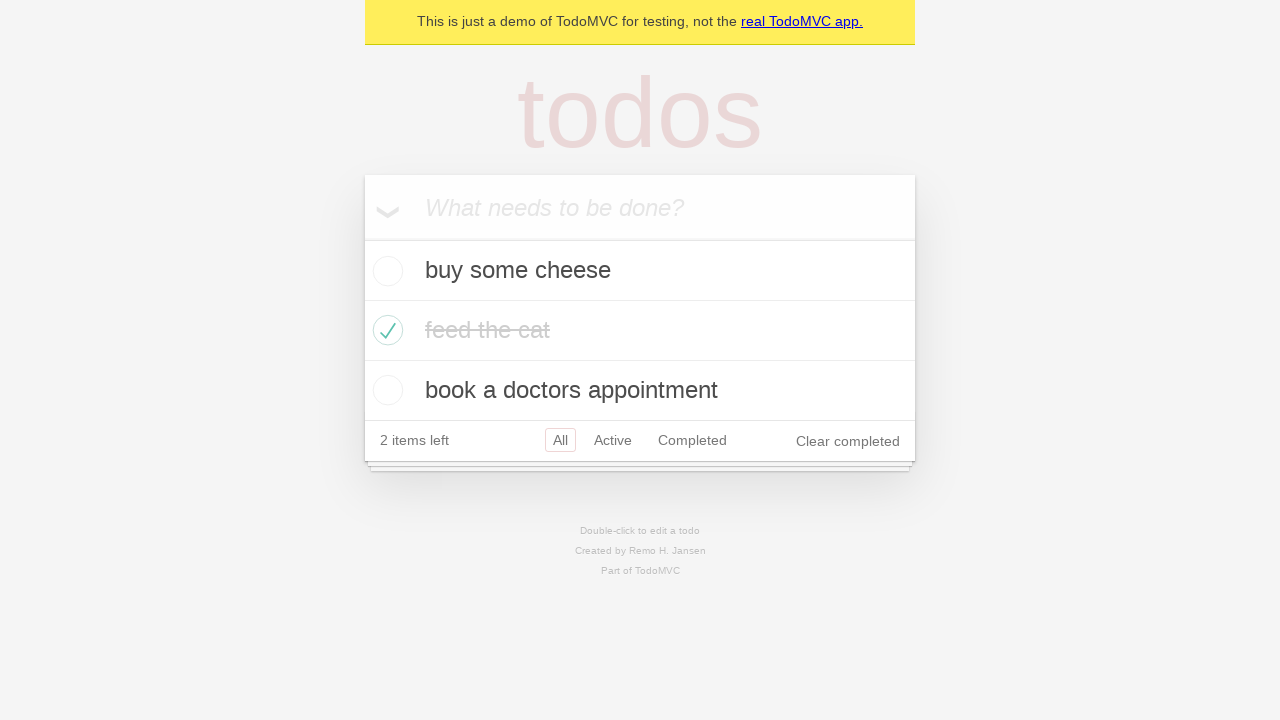

Clicked 'Active' filter to show active todos at (613, 440) on .filters >> text=Active
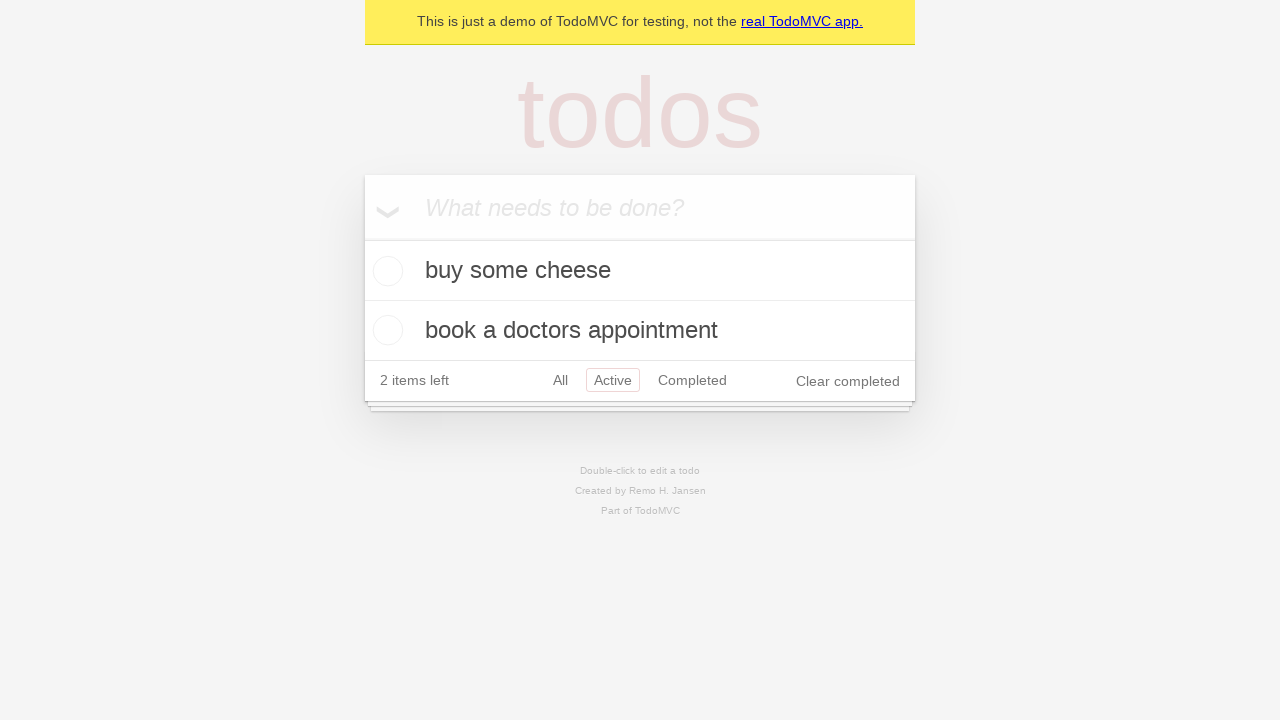

Clicked 'Completed' filter to show completed todos at (692, 380) on .filters >> text=Completed
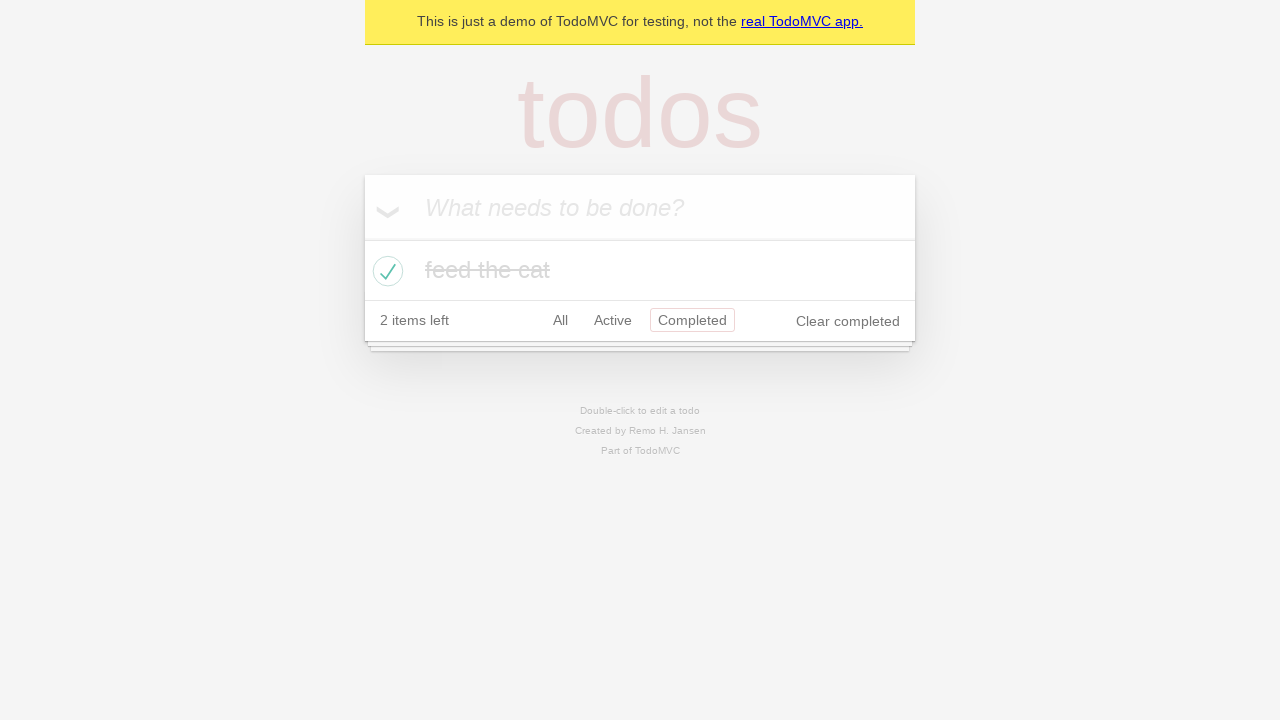

Navigated back to 'Active' filter view
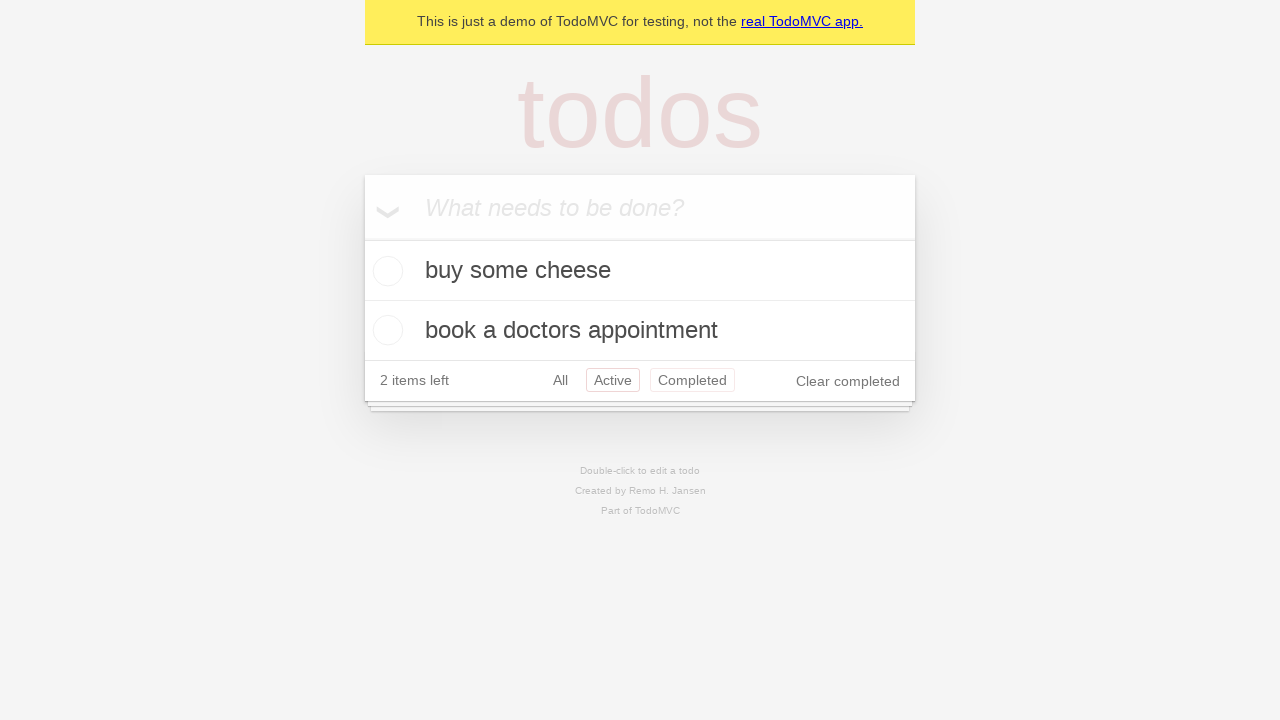

Navigated back to 'All' filter view
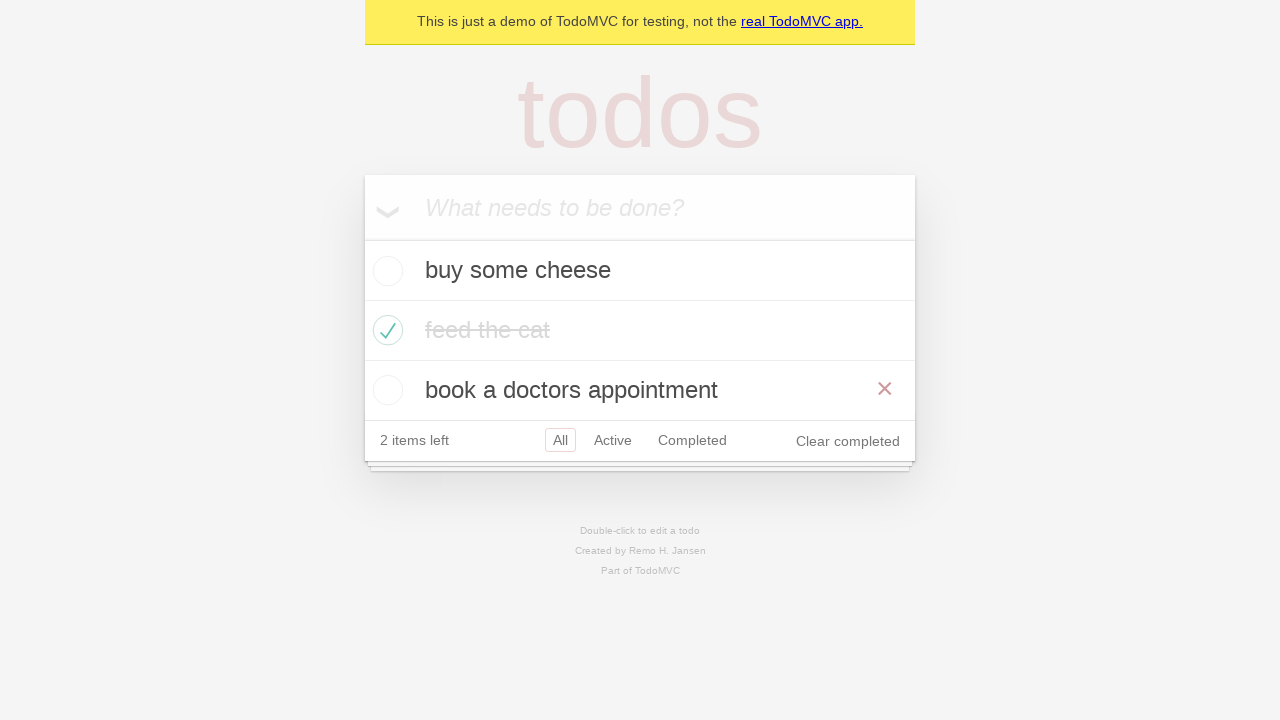

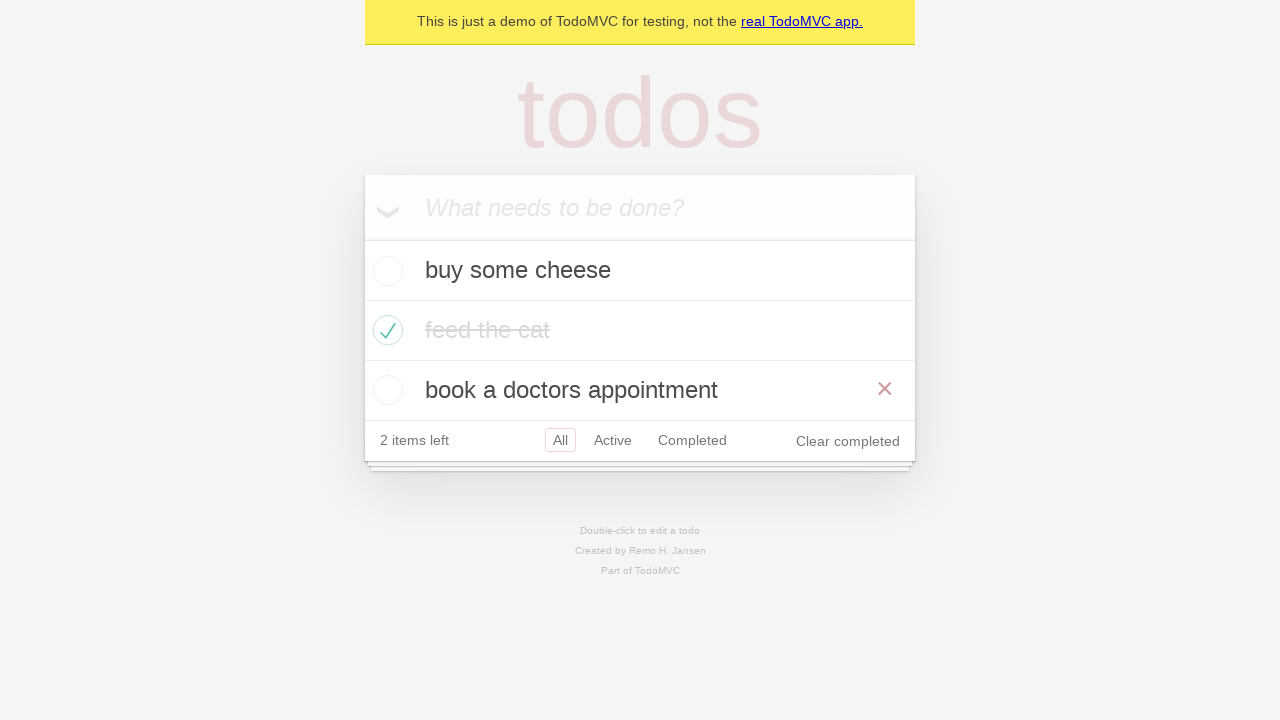